Navigates to PrinceXML samples page and clicks on a PDF link to open a PDF document

Starting URL: https://www.princexml.com/samples/

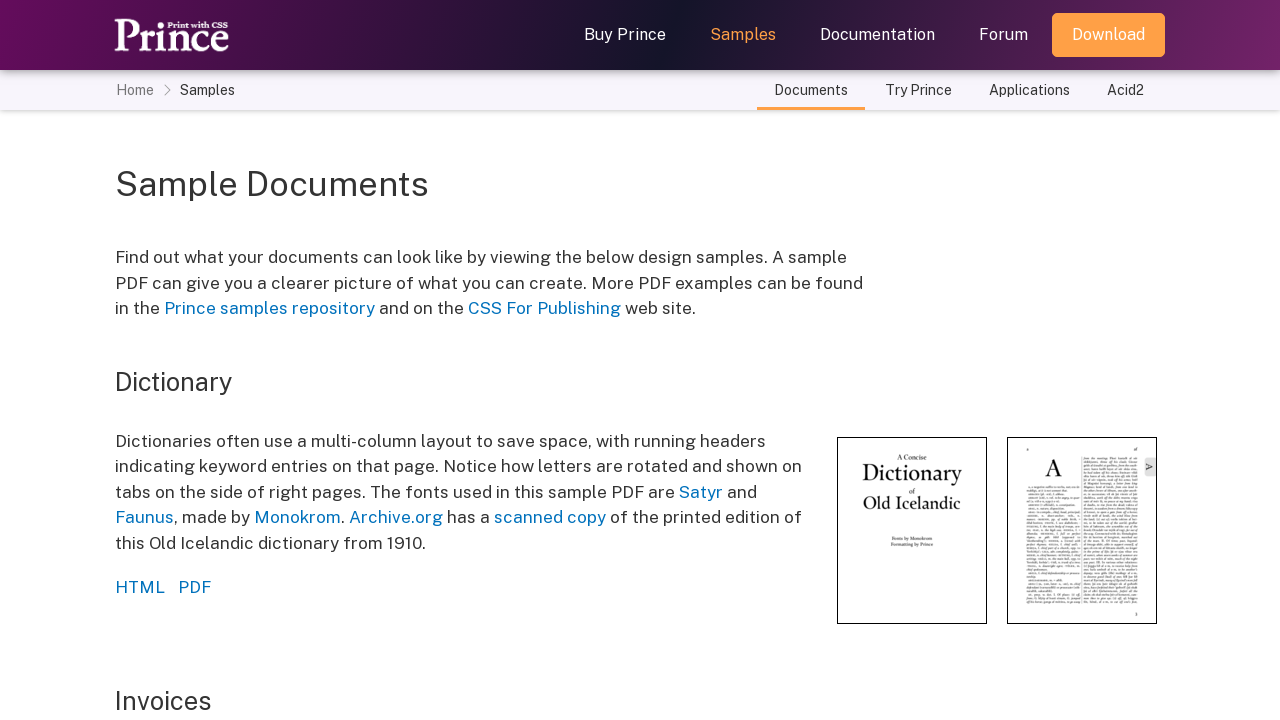

Clicked PDF link in dictionary section at (194, 587) on xpath=//*[@id='dictionary']//a[text()='PDF']
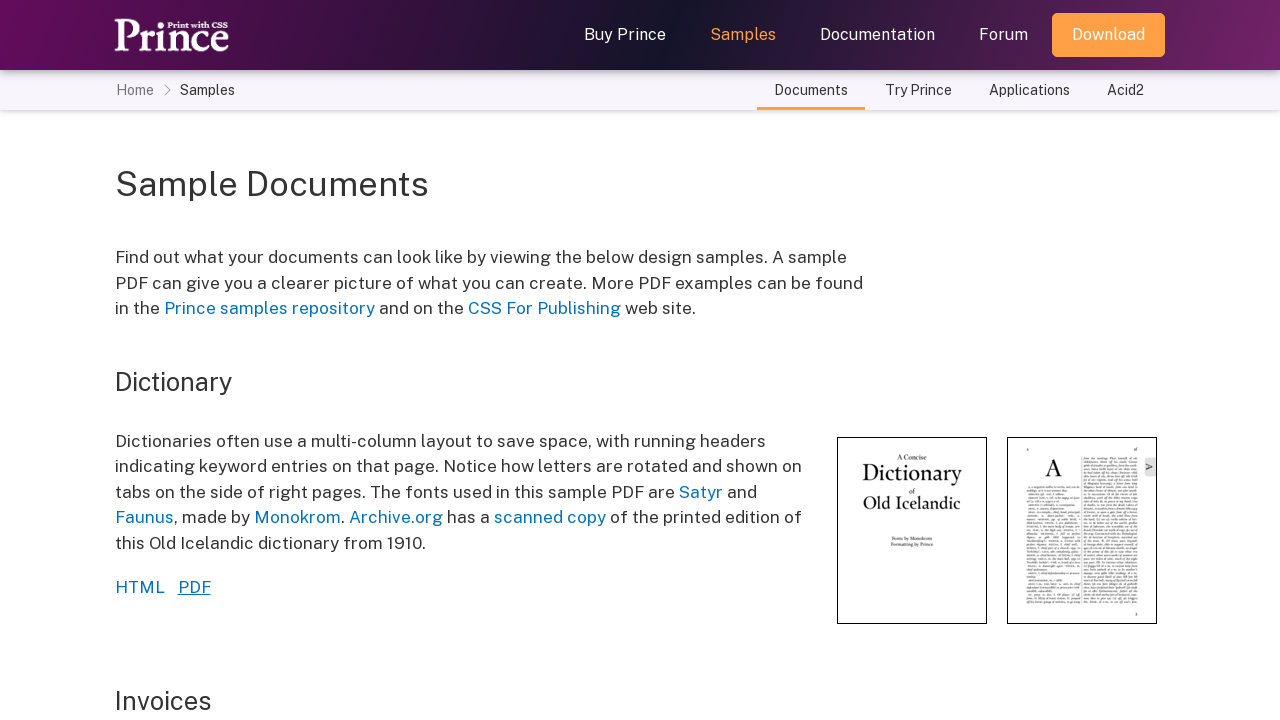

PDF document loaded successfully
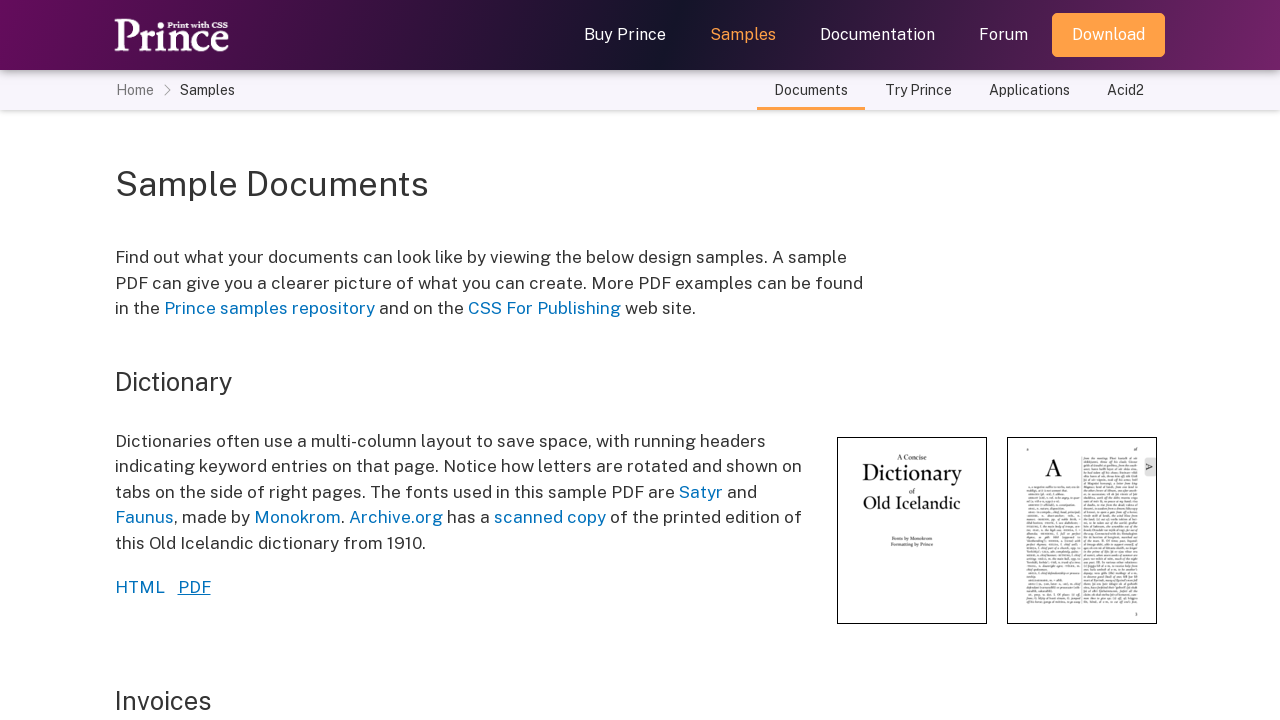

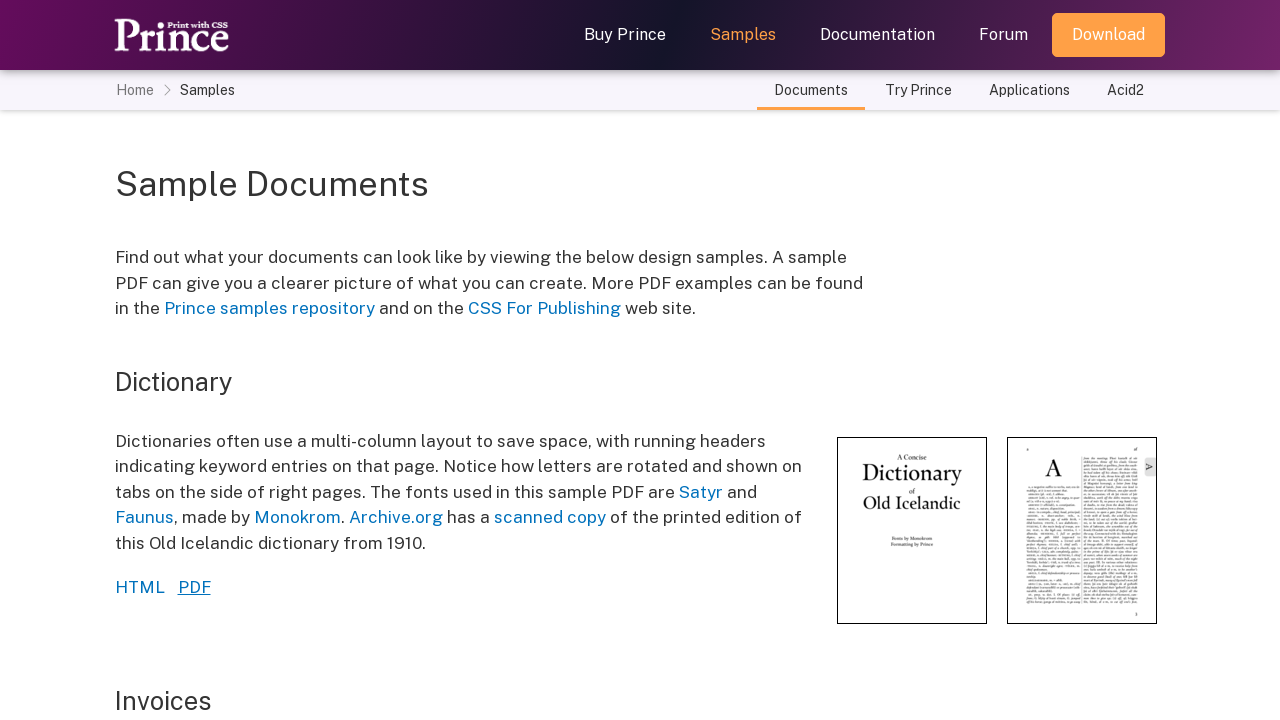